Waits for a specific price condition, books an item, and solves a mathematical captcha

Starting URL: http://suninjuly.github.io/explicit_wait2.html

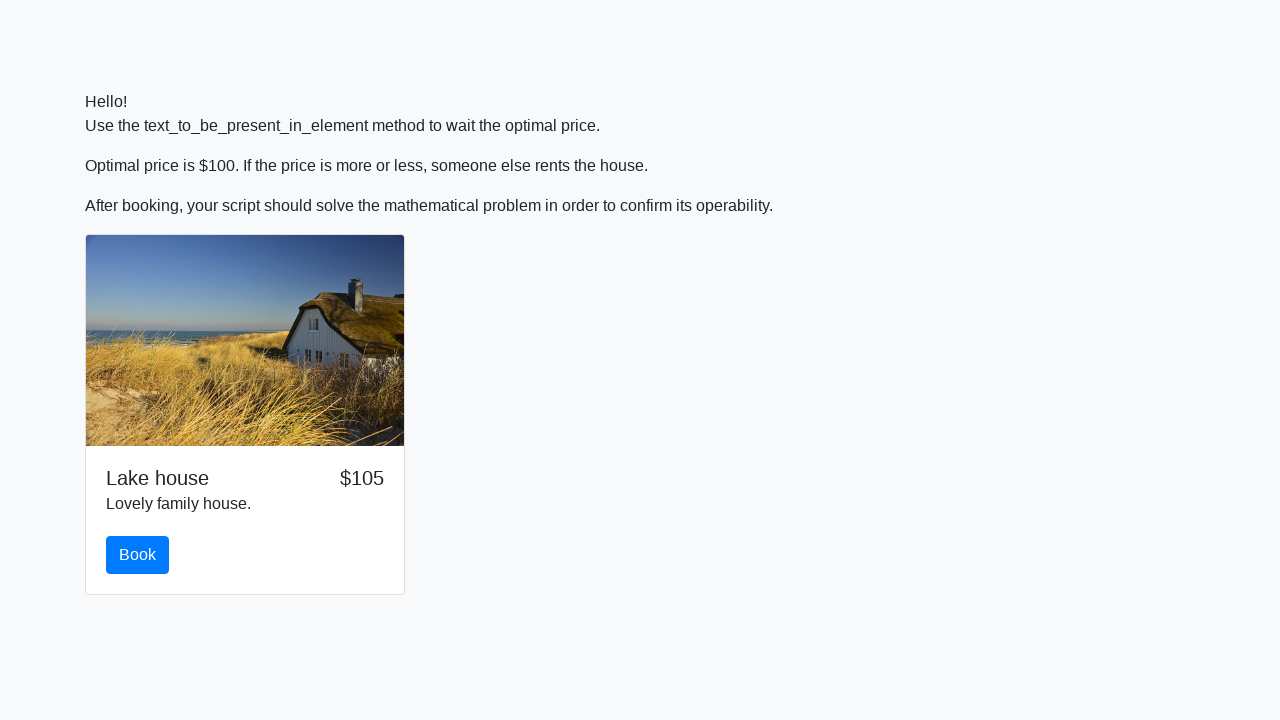

Waited for price to reach $100
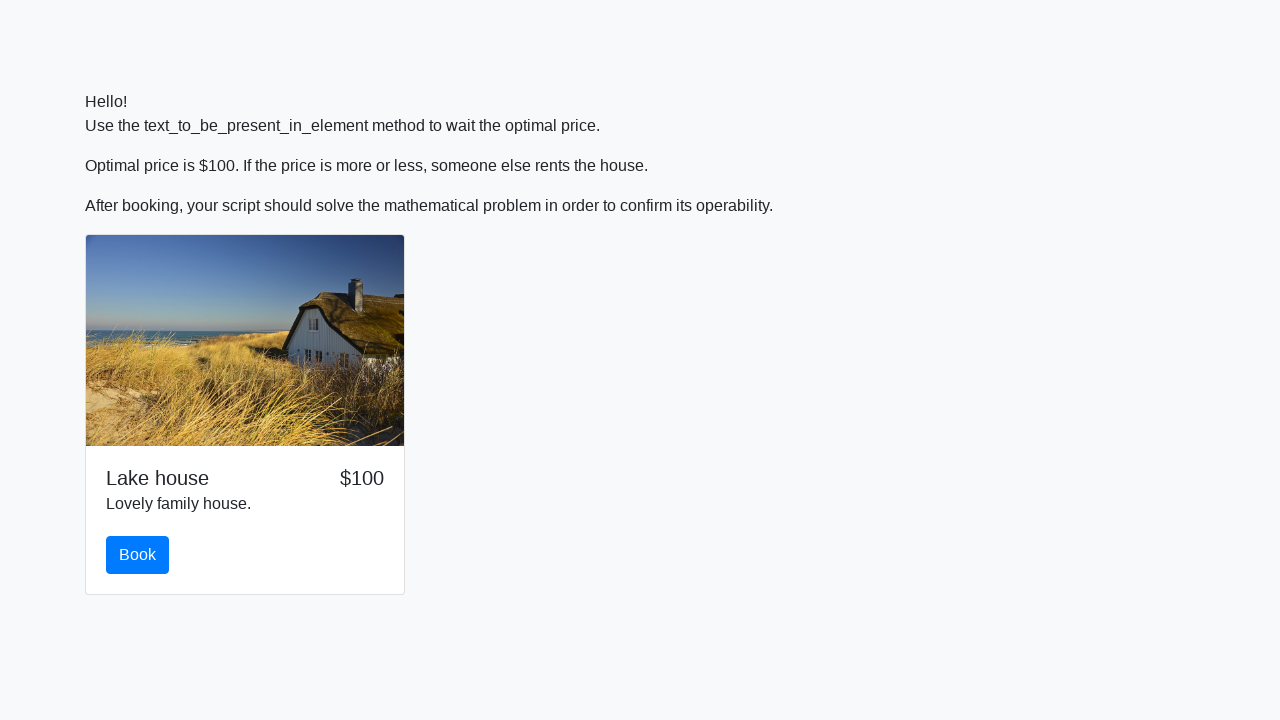

Clicked book button at (138, 555) on #book
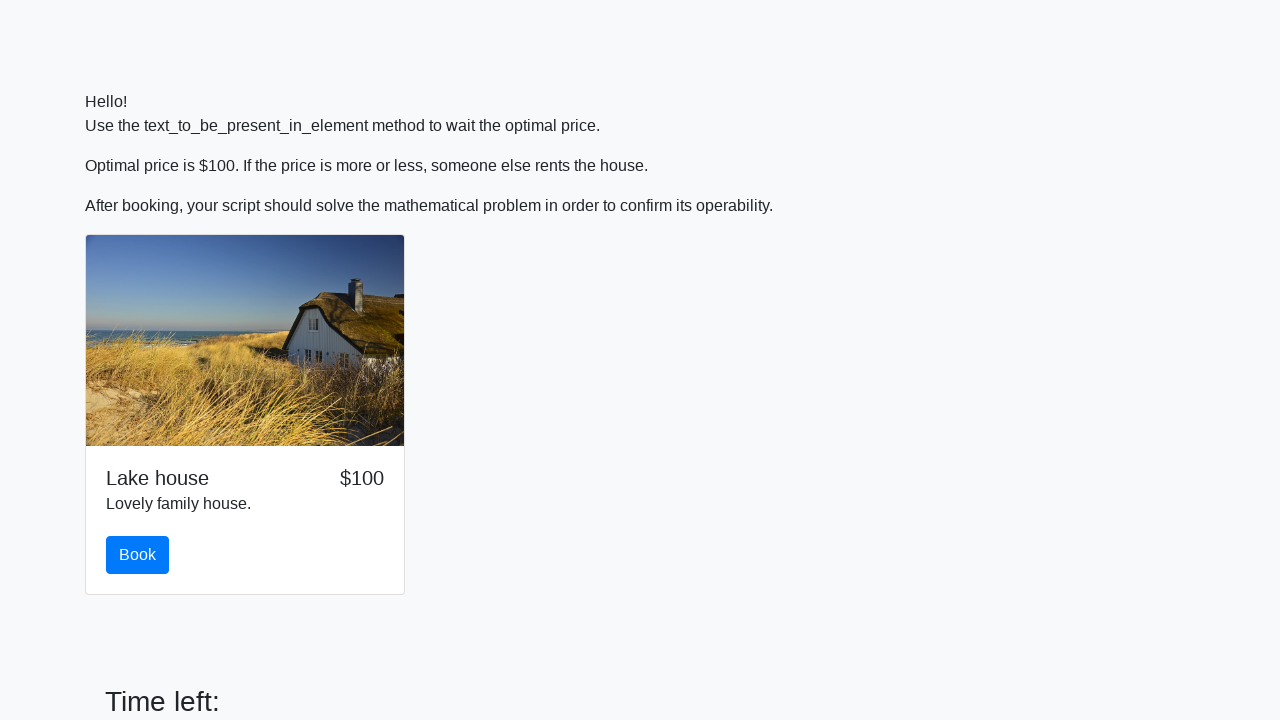

Retrieved input value for calculation: 834
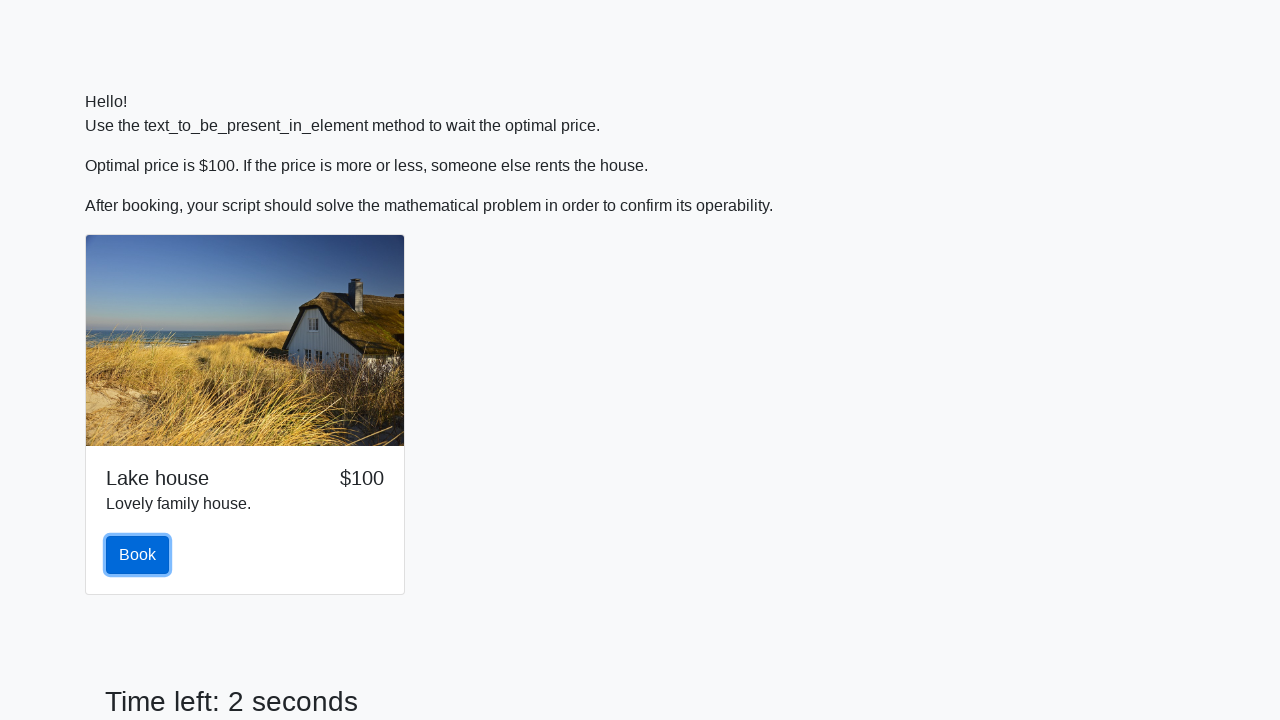

Calculated mathematical solution: 2.4805899245586263
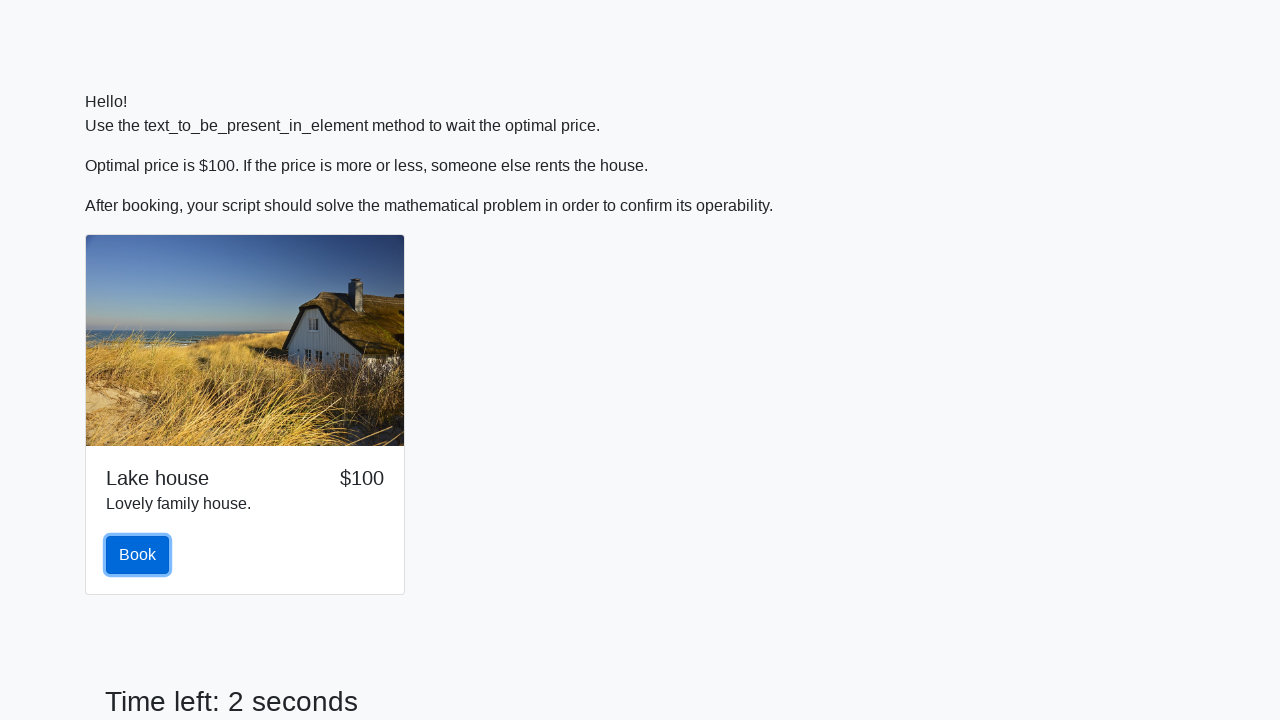

Filled answer field with calculated value on #answer
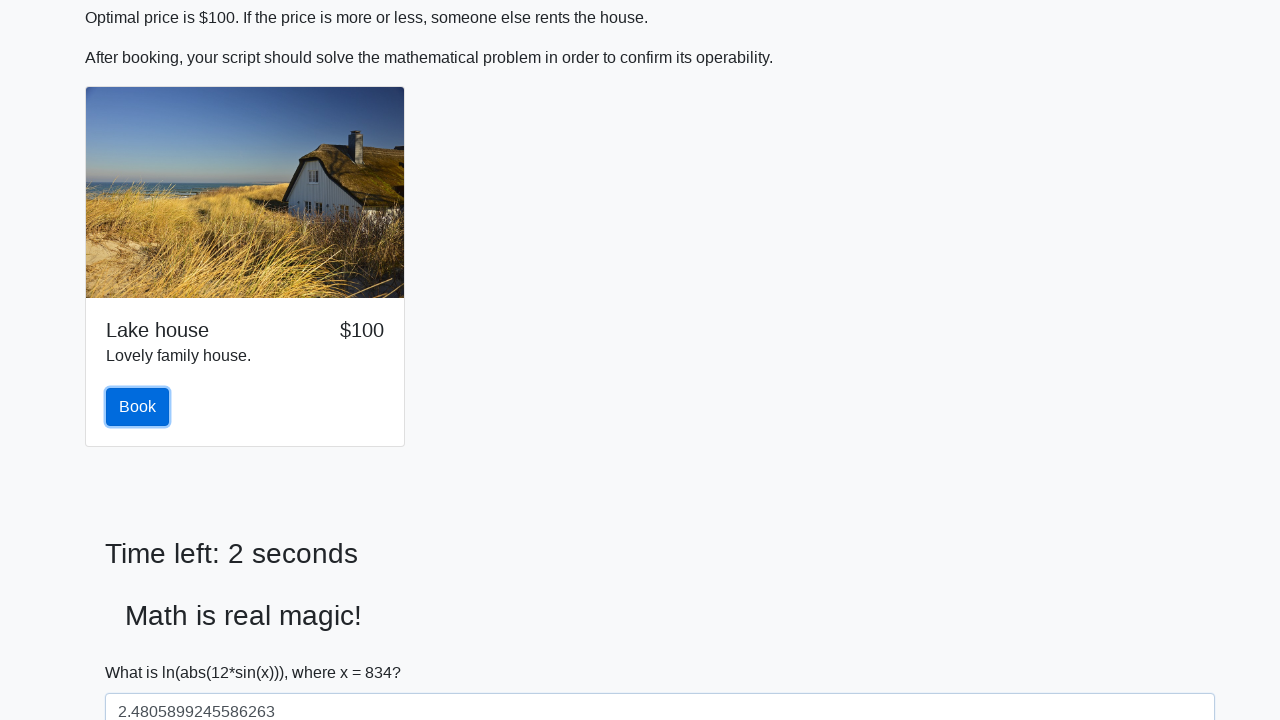

Clicked solve button to submit the answer at (143, 651) on #solve
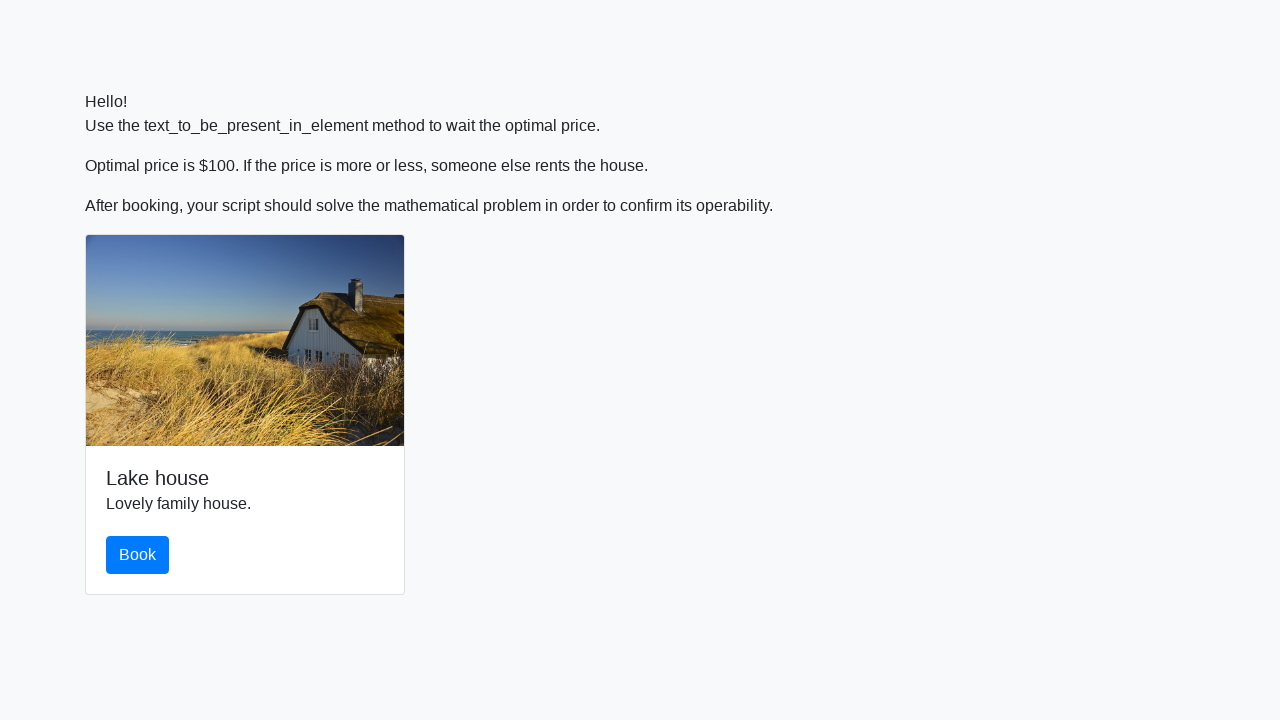

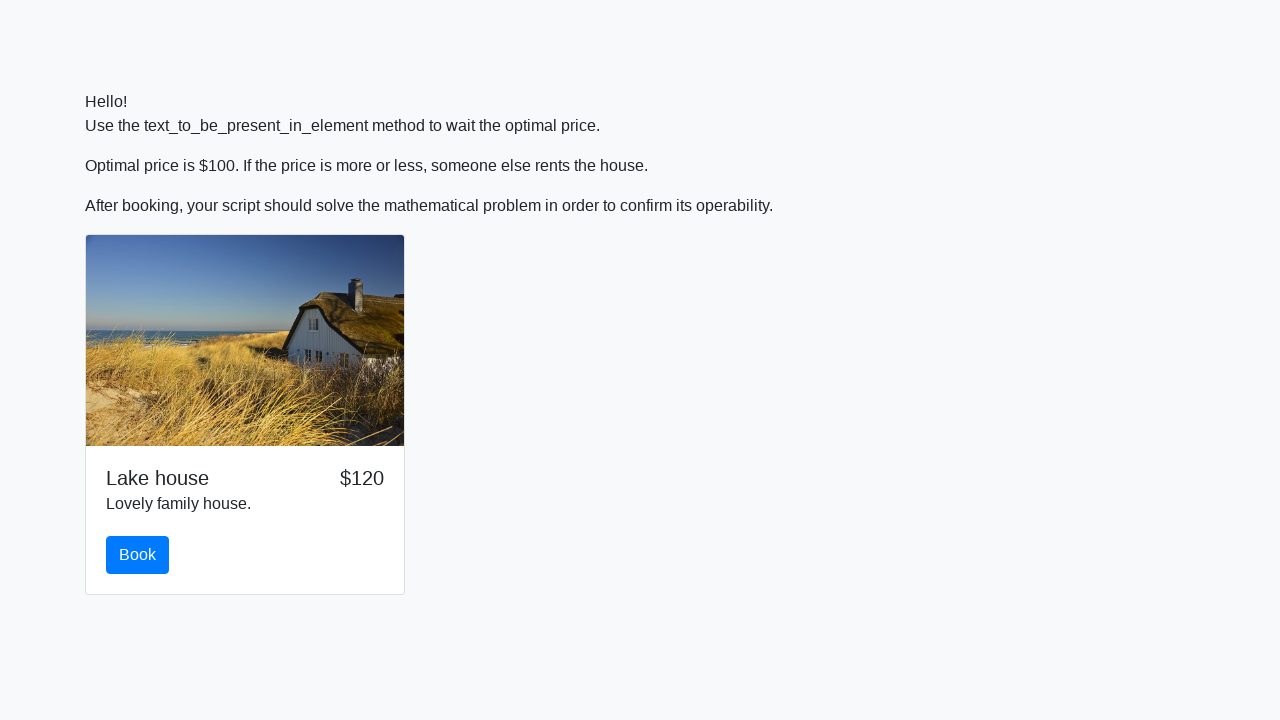